Tests hover functionality by moving the mouse over user avatar images and verifying that the correct usernames are displayed when hovering over each avatar.

Starting URL: https://the-internet.herokuapp.com/hovers

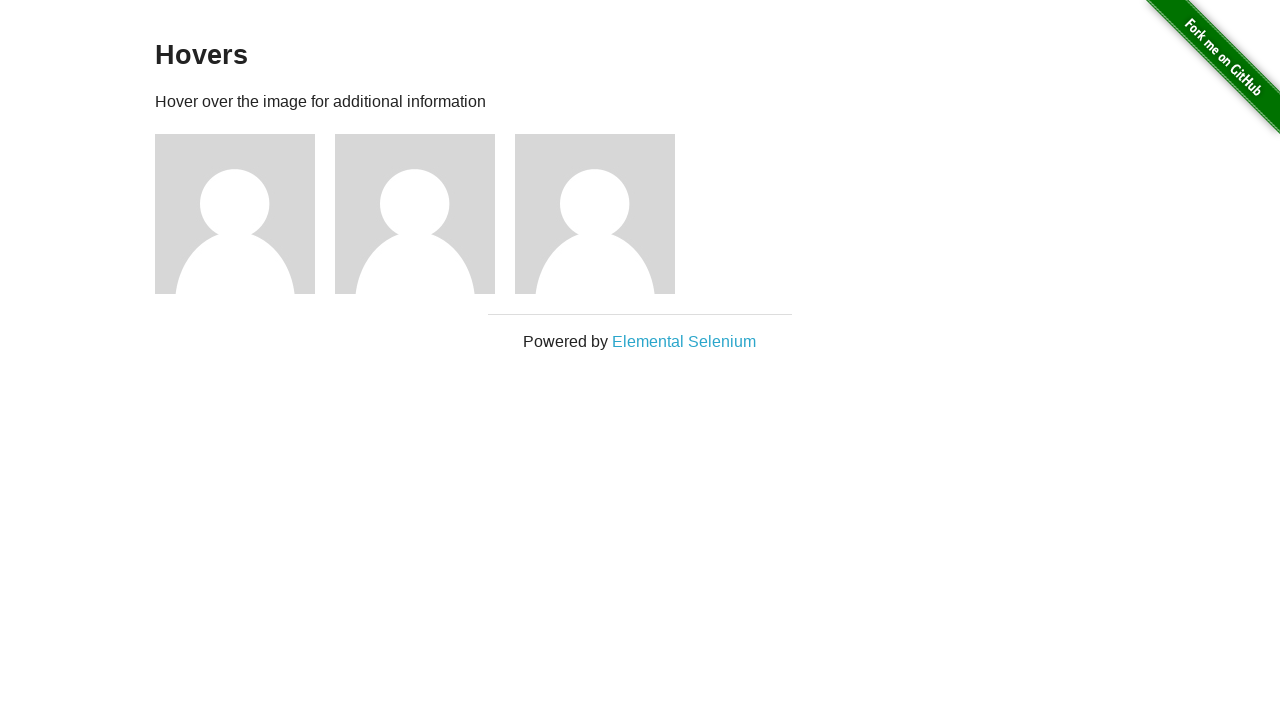

Hovered over first user avatar image at (235, 214) on (//img[@src='/img/avatar-blank.jpg'])[1]
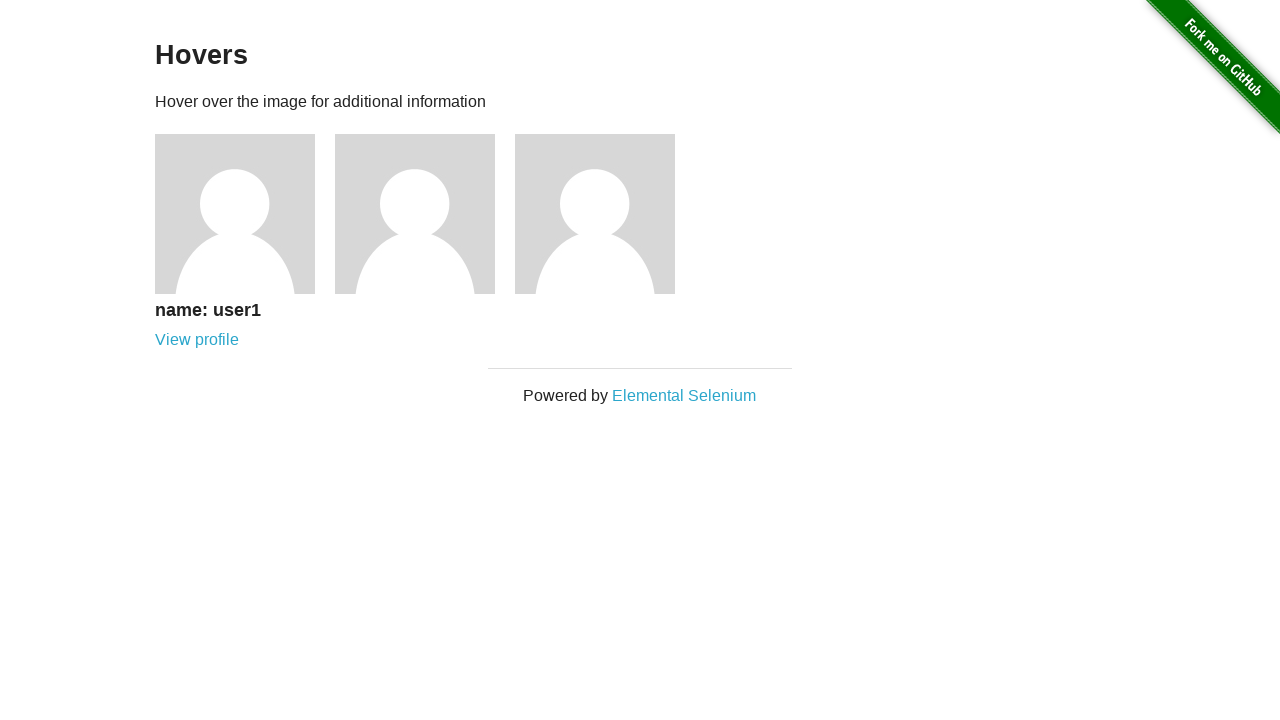

Located all user avatar images
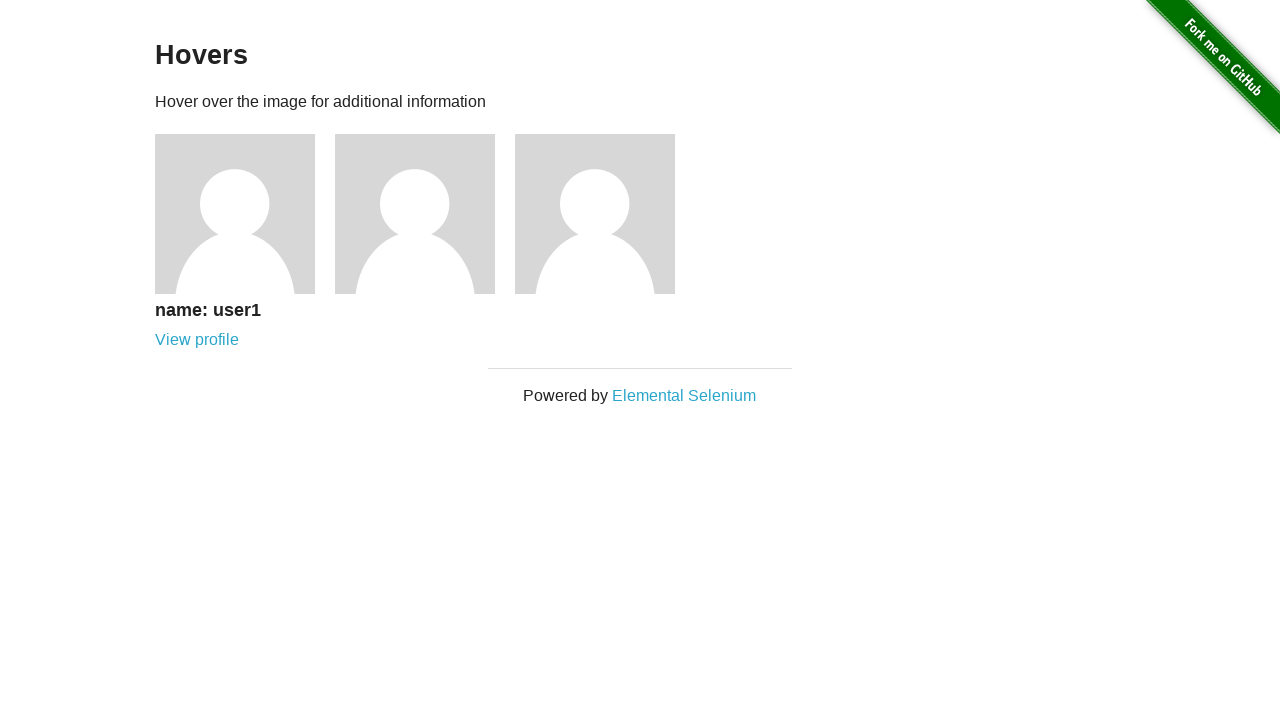

Located all username elements
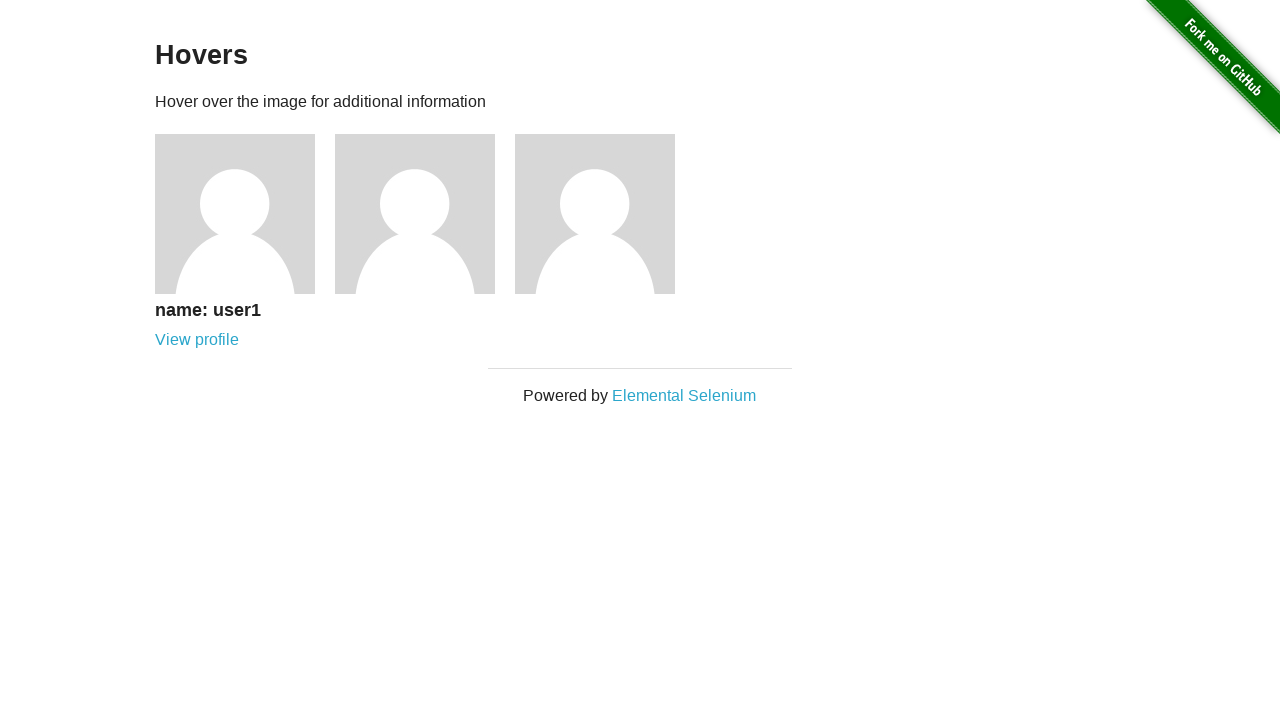

Hovered over avatar 1 at (235, 214) on xpath=//img[@src='/img/avatar-blank.jpg'] >> nth=0
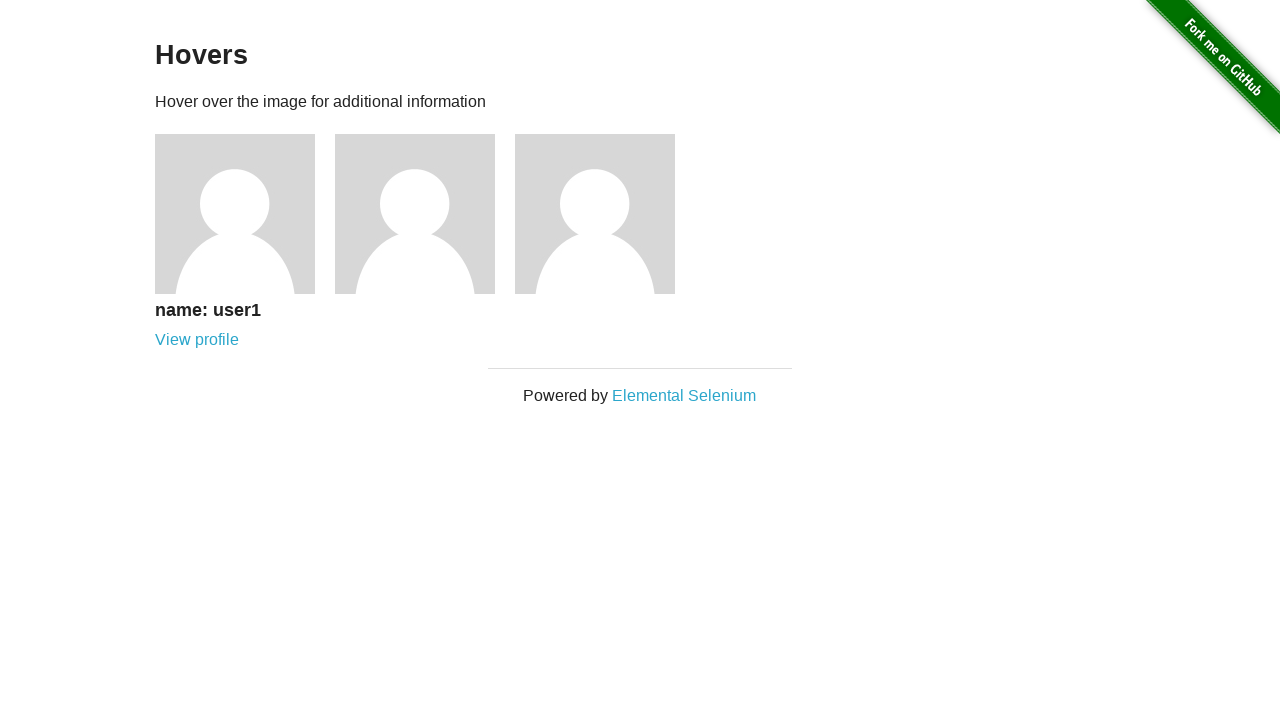

Waited 500ms for hover effect on avatar 1
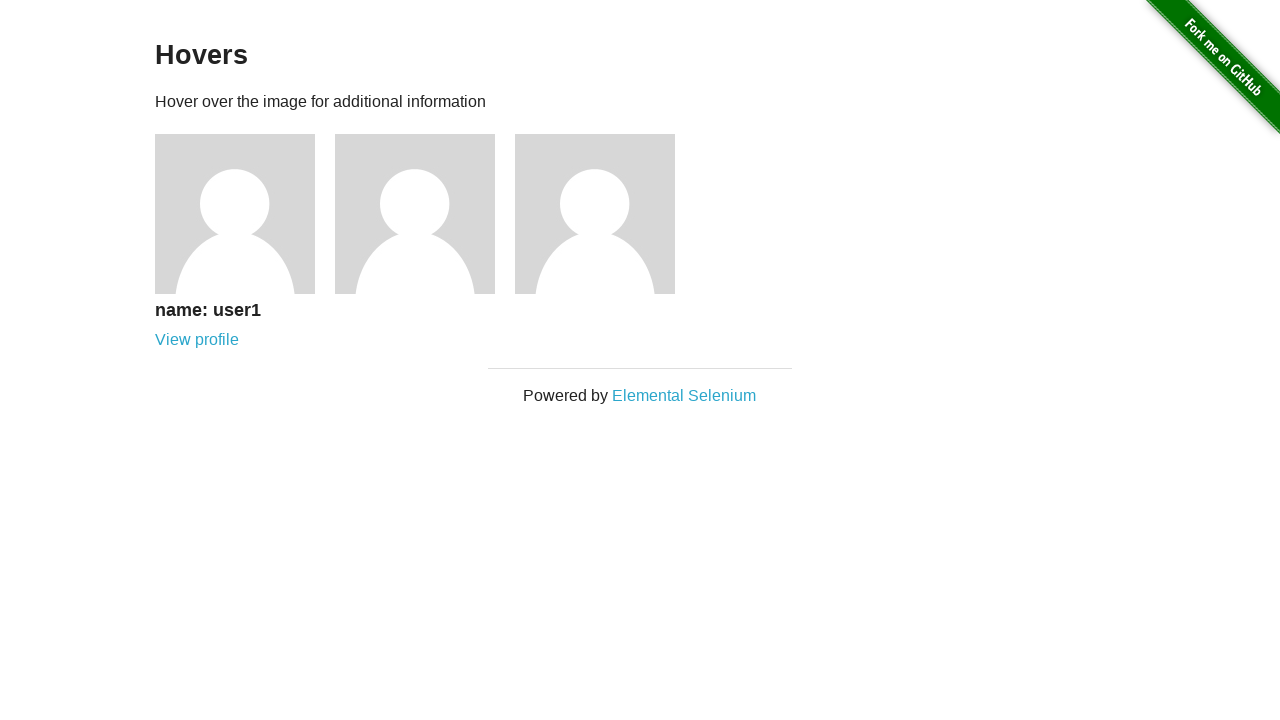

Retrieved username for user 1: name: user1
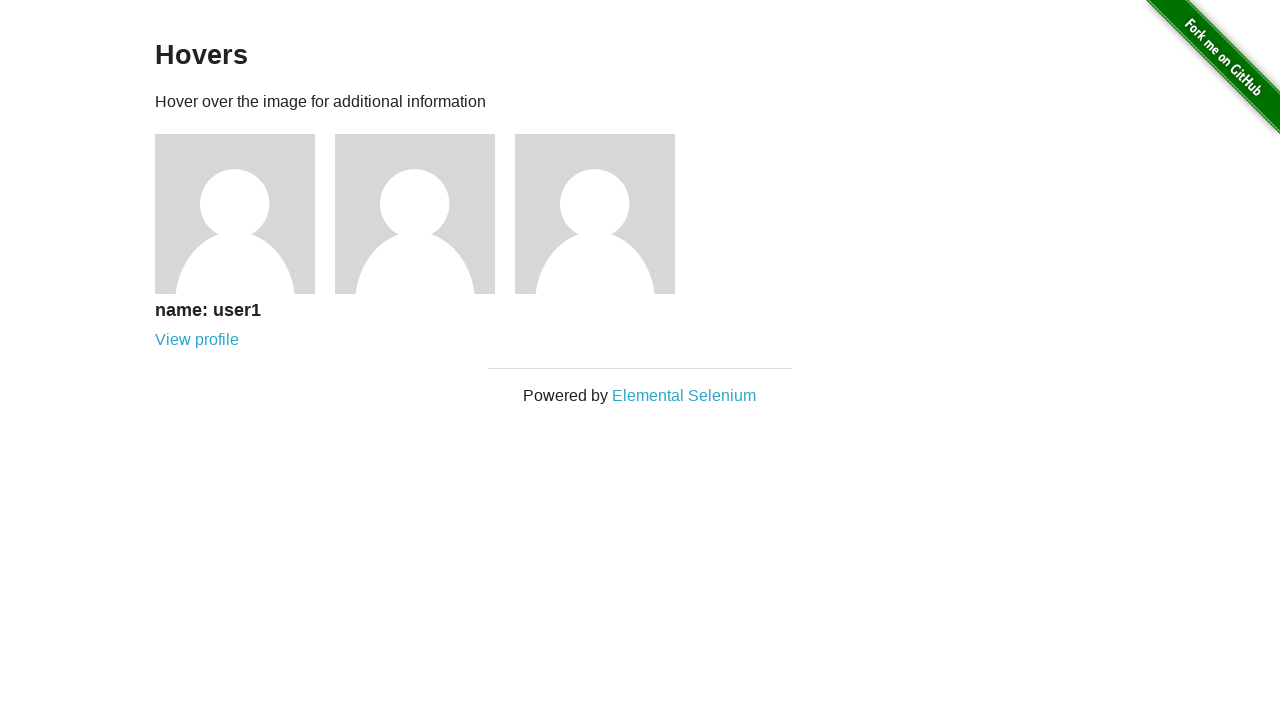

Hovered over avatar 2 at (415, 214) on xpath=//img[@src='/img/avatar-blank.jpg'] >> nth=1
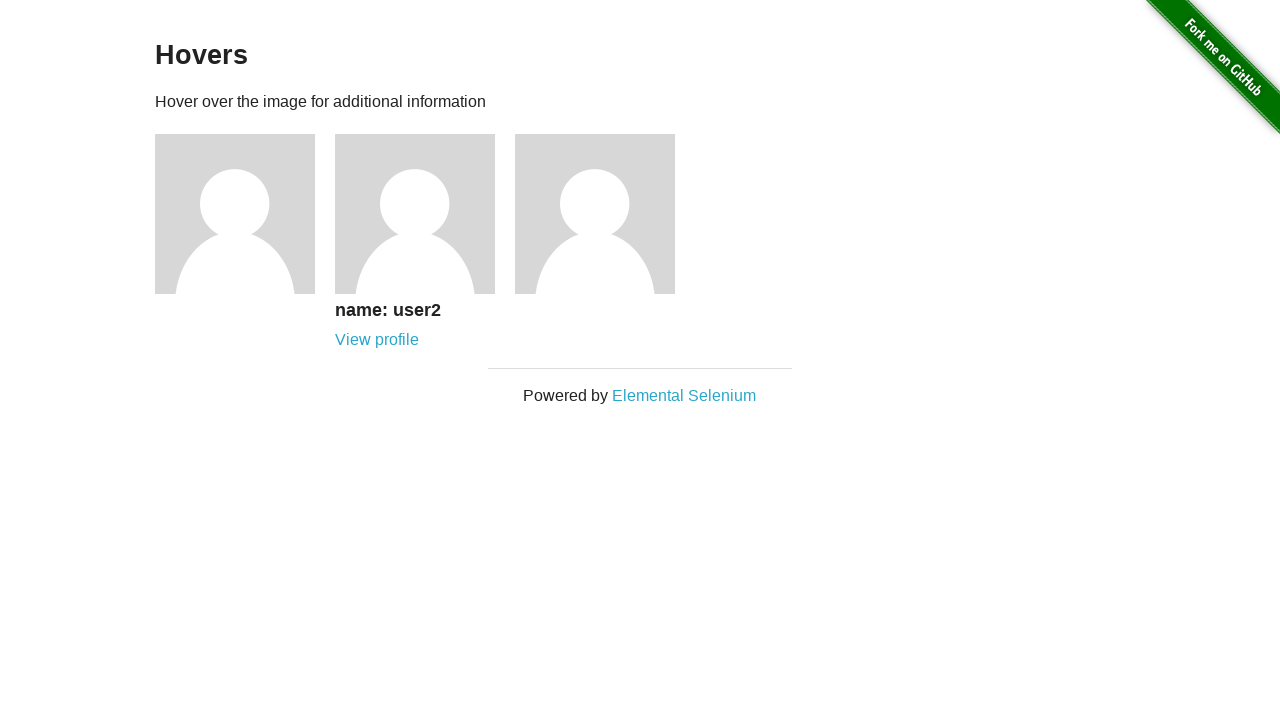

Waited 500ms for hover effect on avatar 2
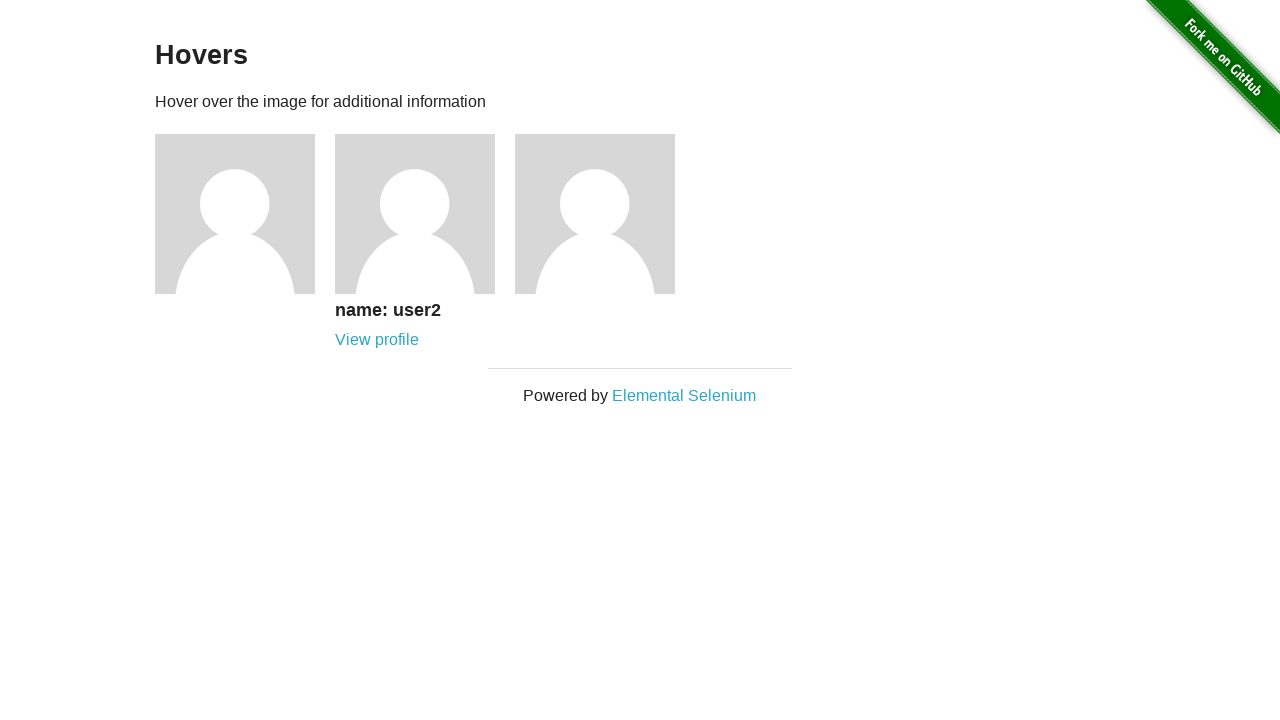

Retrieved username for user 2: name: user2
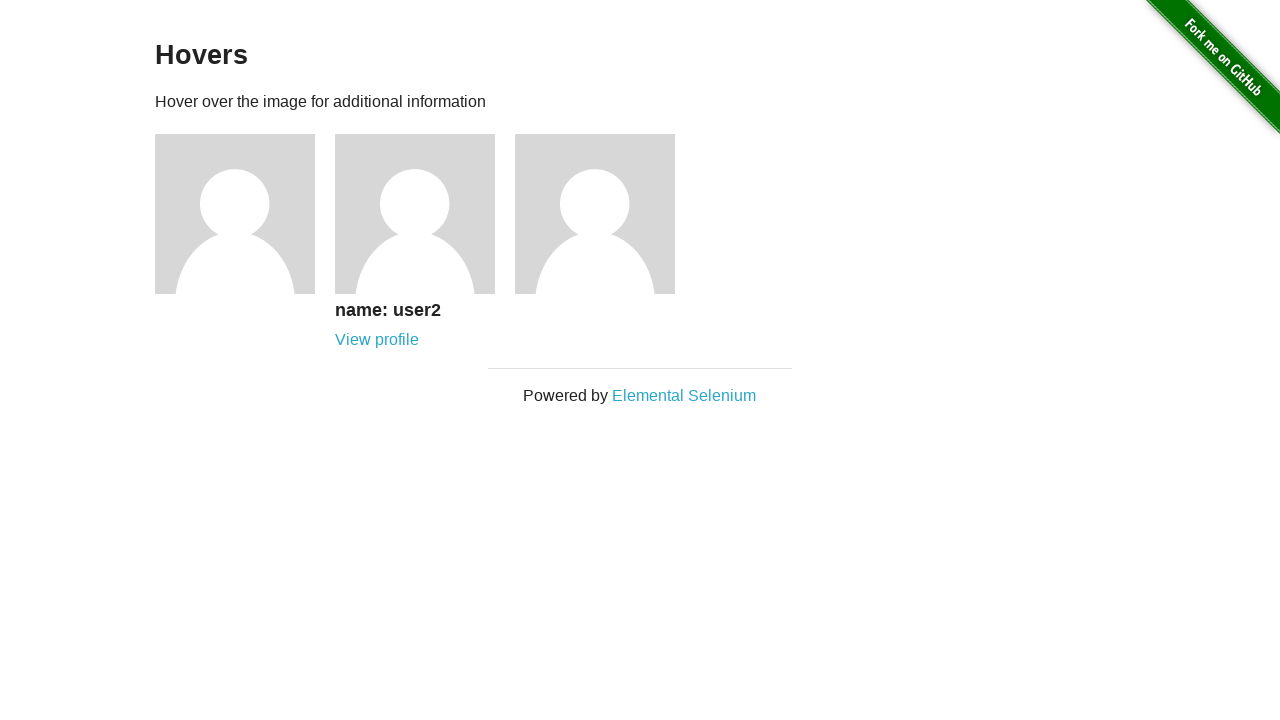

Hovered over avatar 3 at (595, 214) on xpath=//img[@src='/img/avatar-blank.jpg'] >> nth=2
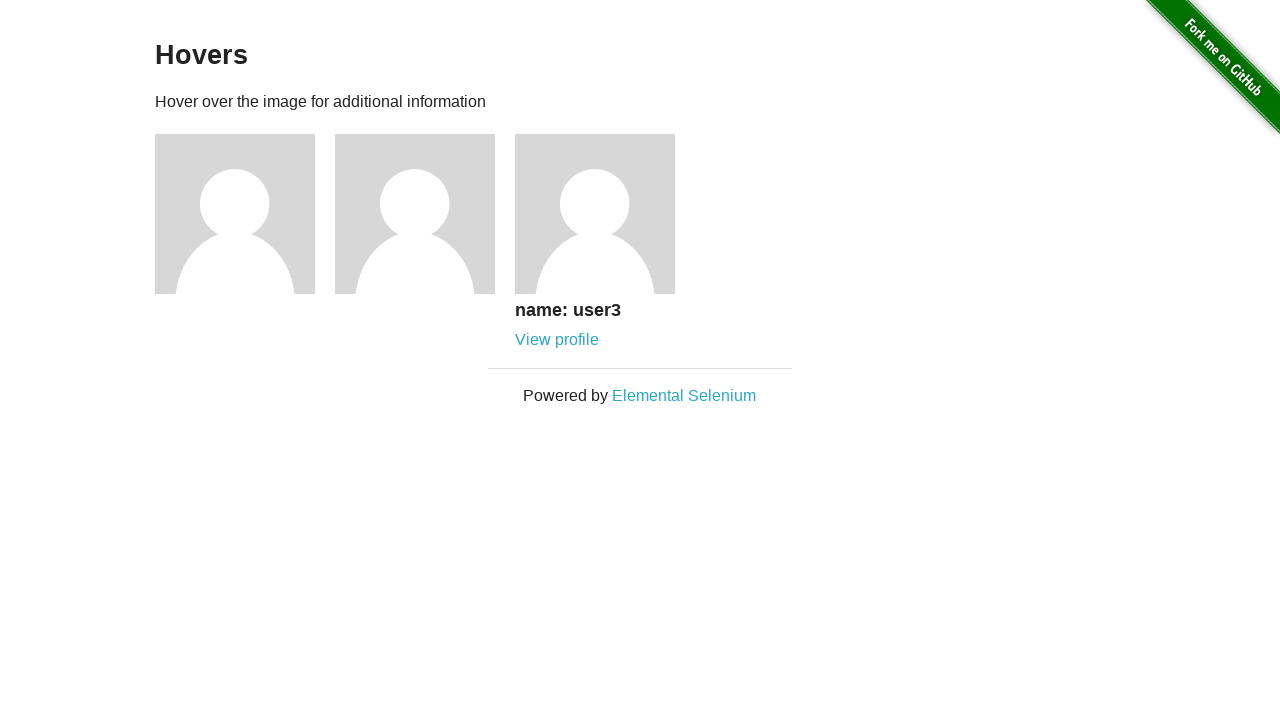

Waited 500ms for hover effect on avatar 3
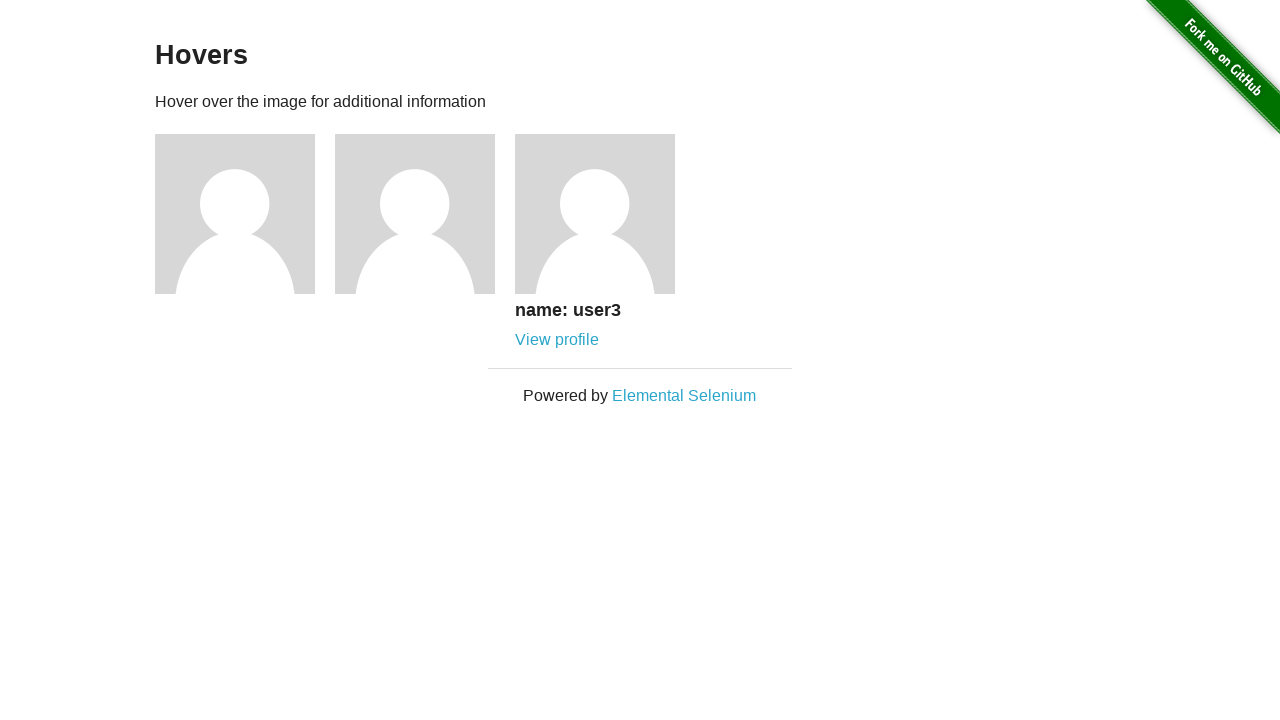

Retrieved username for user 3: name: user3
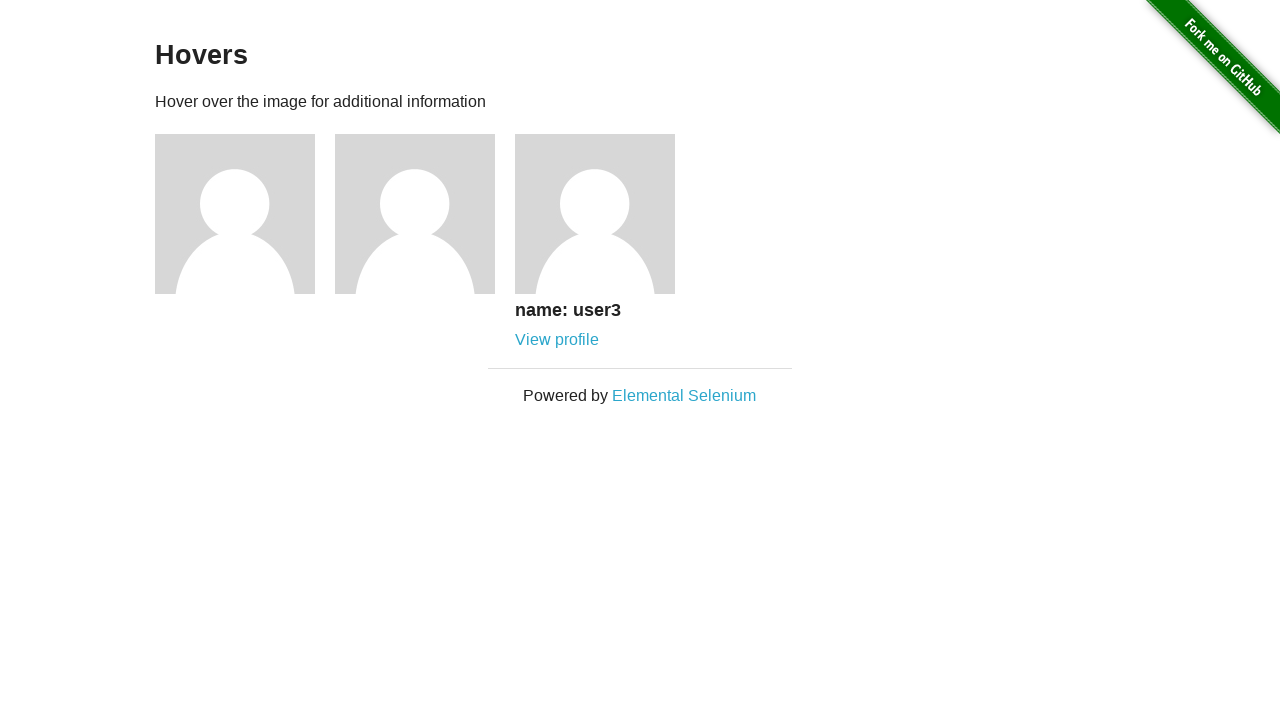

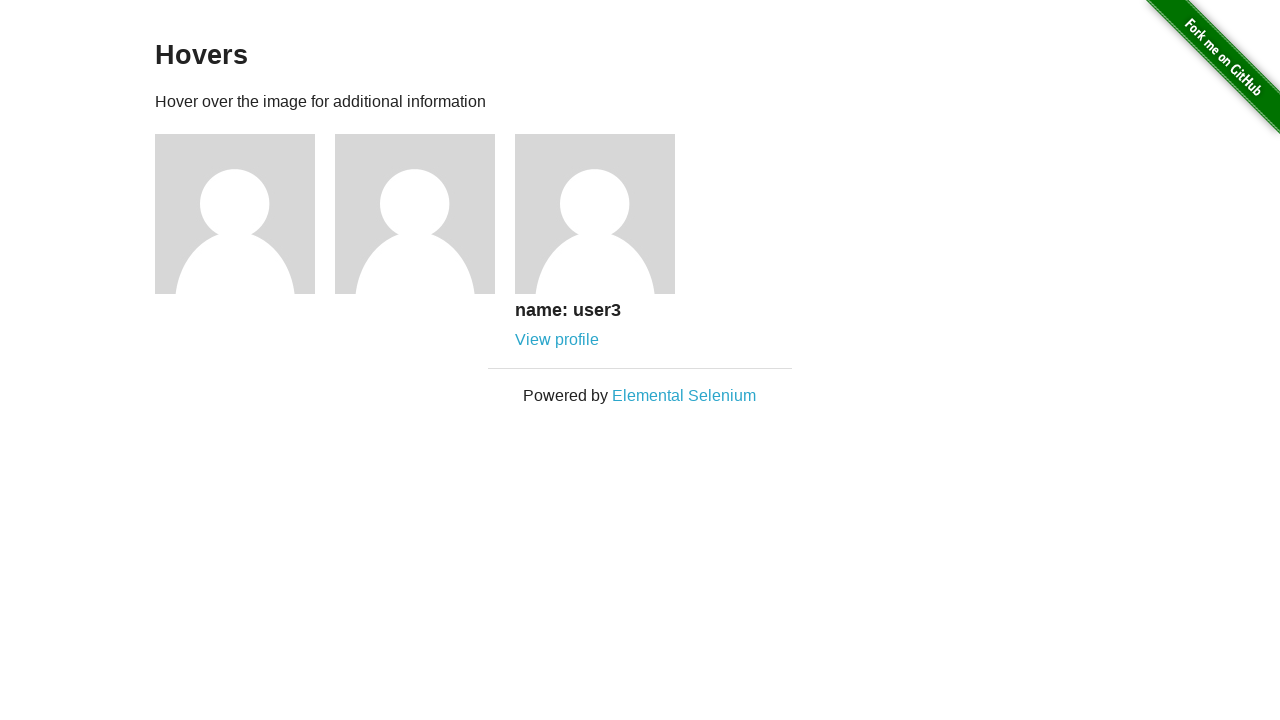